Navigates to Flipkart homepage and maximizes the browser window to verify the page loads successfully

Starting URL: https://www.flipkart.com

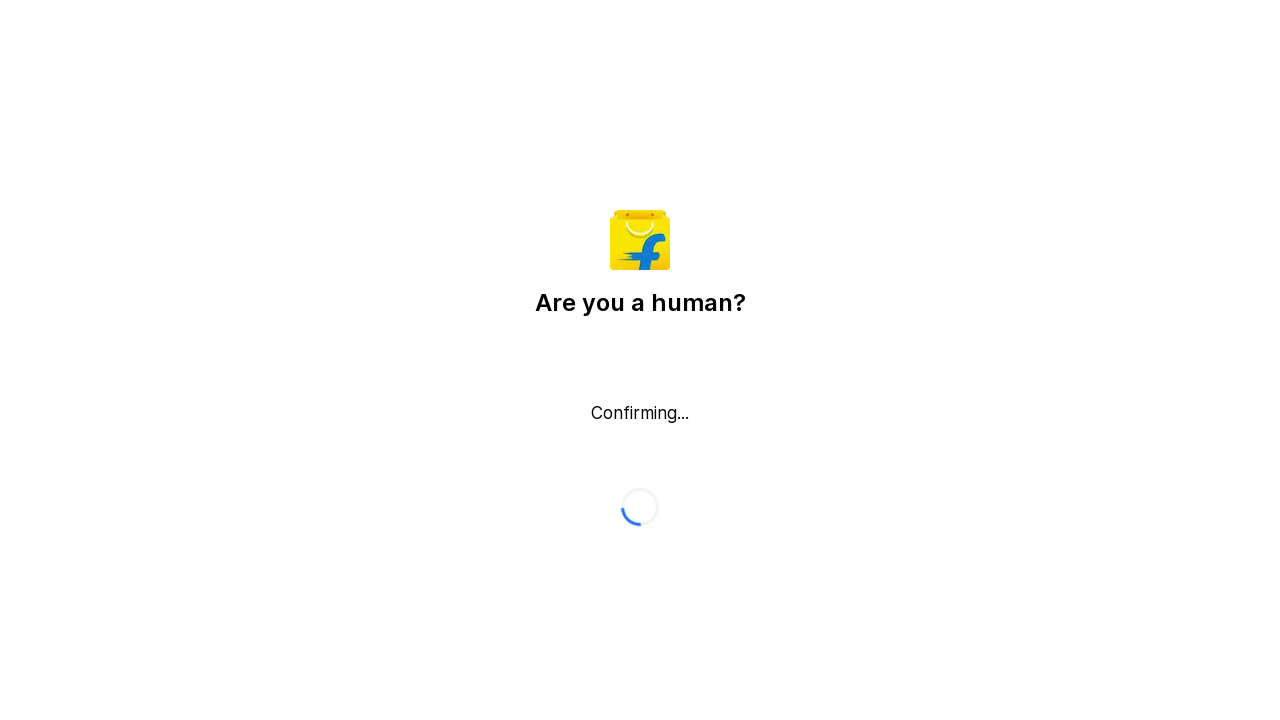

Waited for DOM content to load on Flipkart homepage
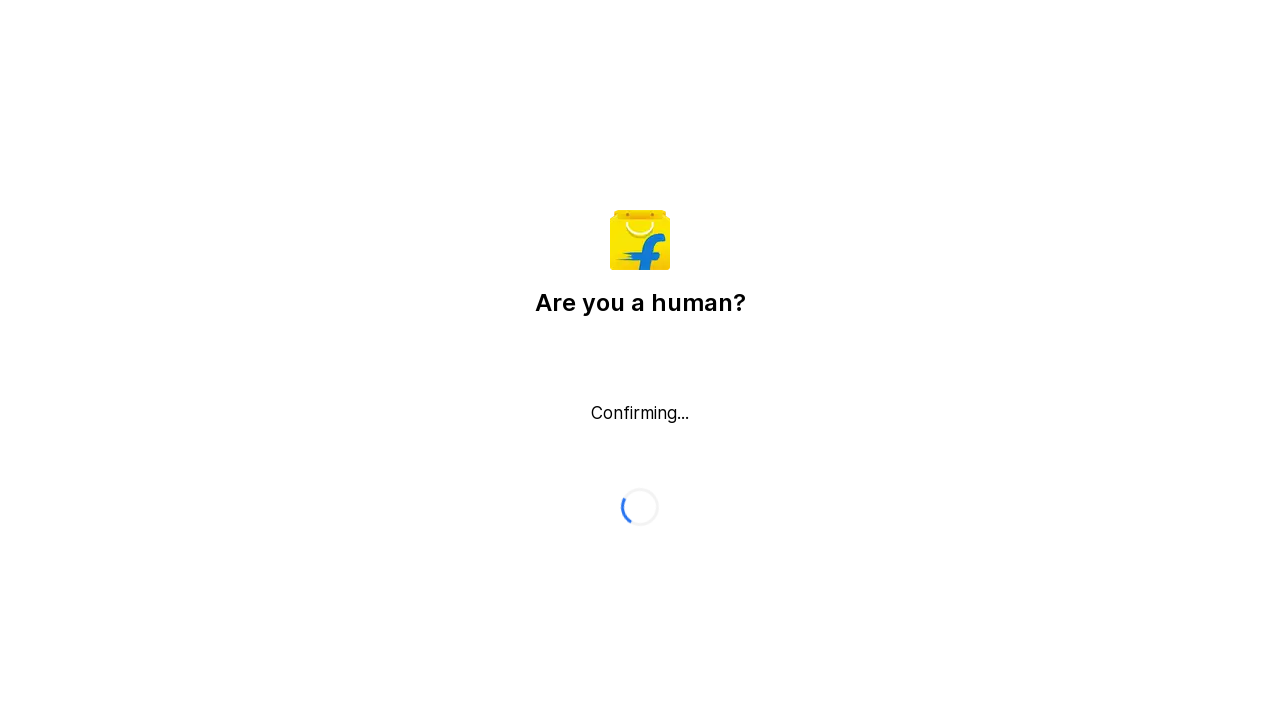

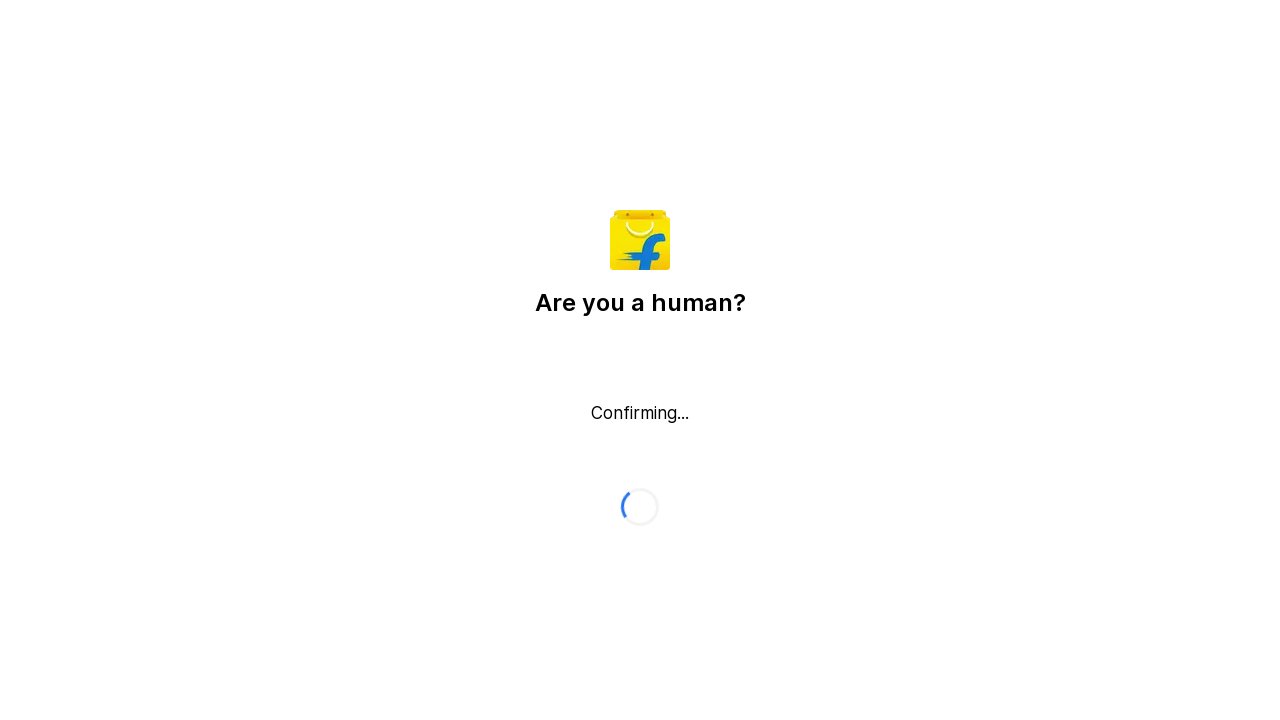